Tests JavaScript alert handling including JS Alert (accept), JS Confirm (accept and dismiss), and JS Prompt (with text input and without) on a demo site.

Starting URL: https://the-internet.herokuapp.com/javascript_alerts

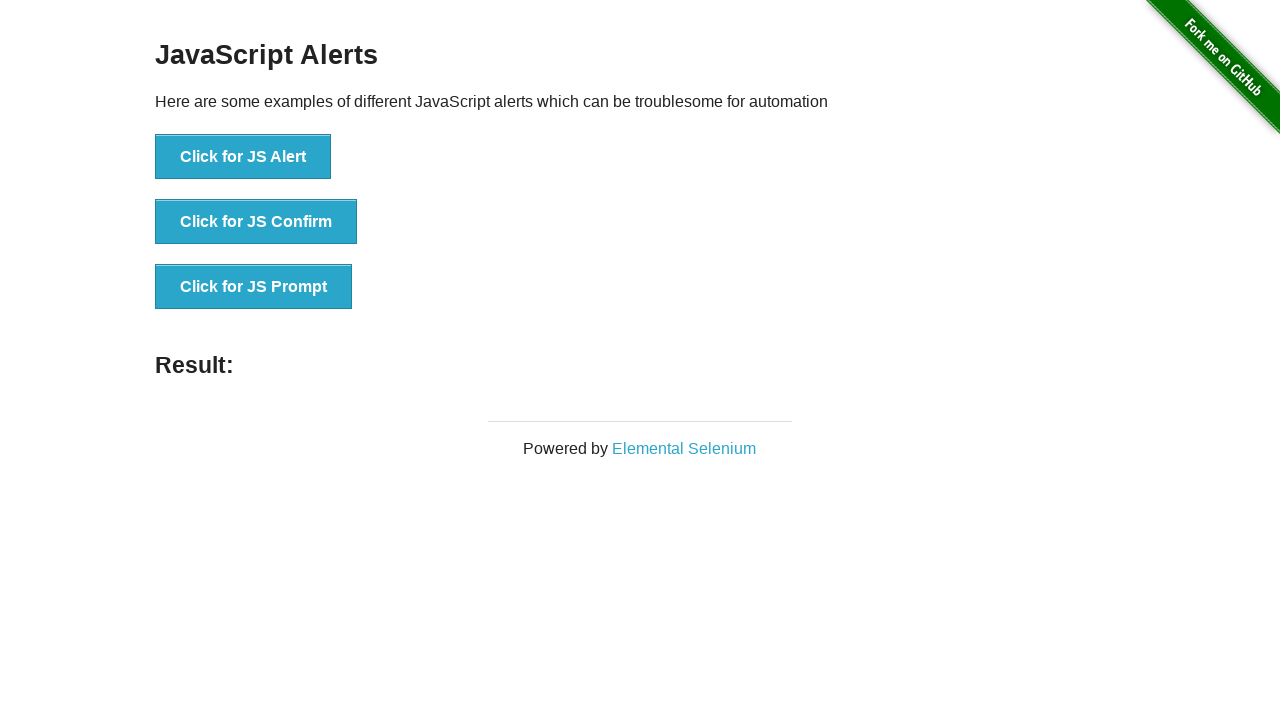

Clicked 'Click for JS Alert' button at (243, 157) on xpath=//button[normalize-space()='Click for JS Alert']
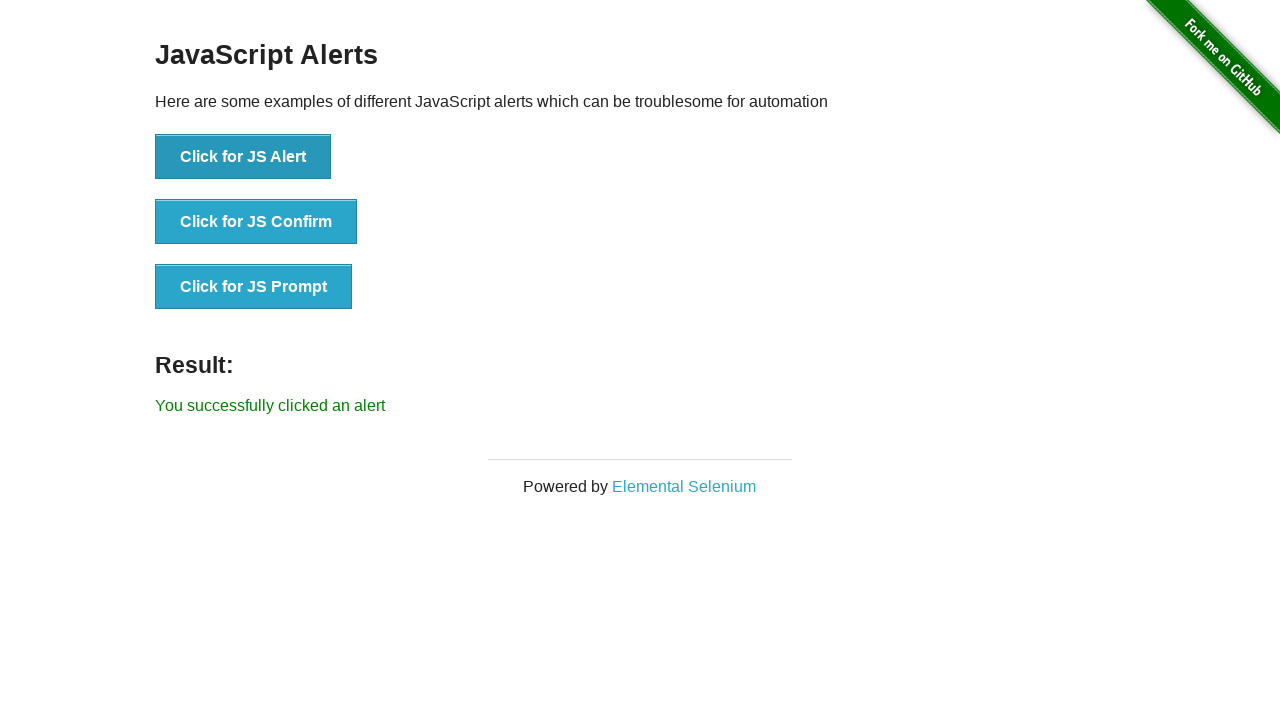

Set up dialog handler to accept JS Alert
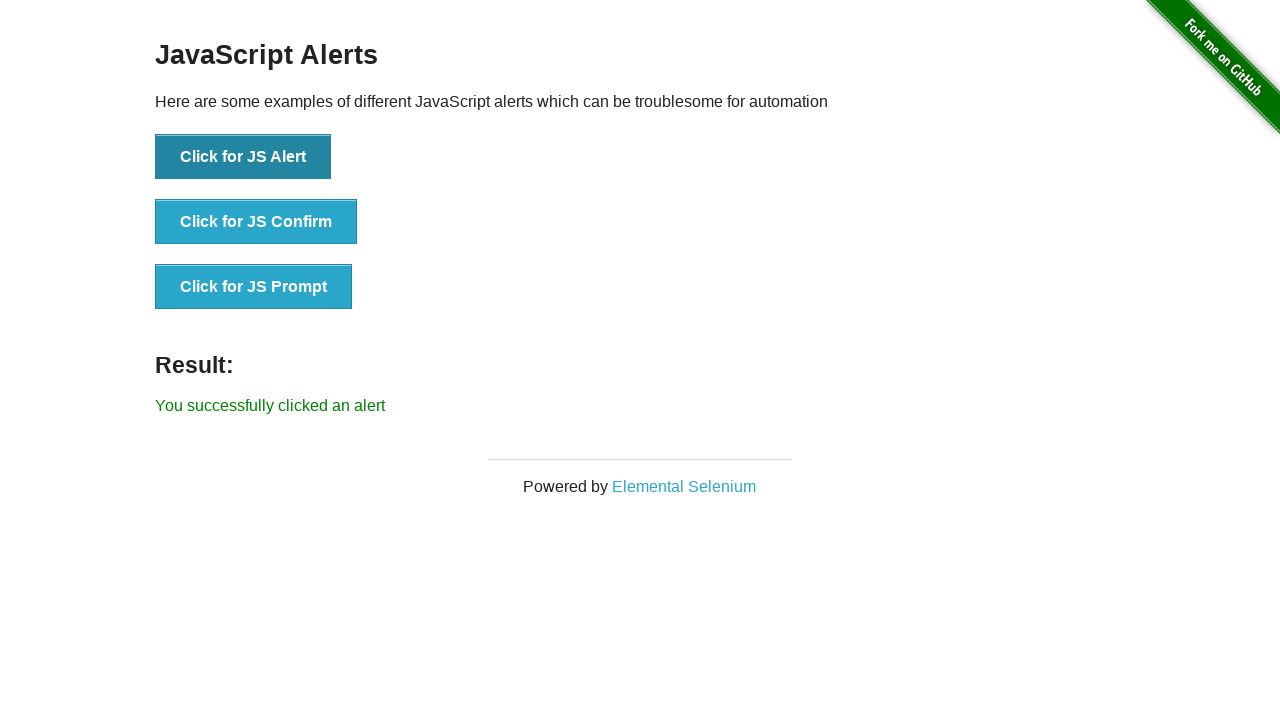

Waited 1000ms after accepting JS Alert
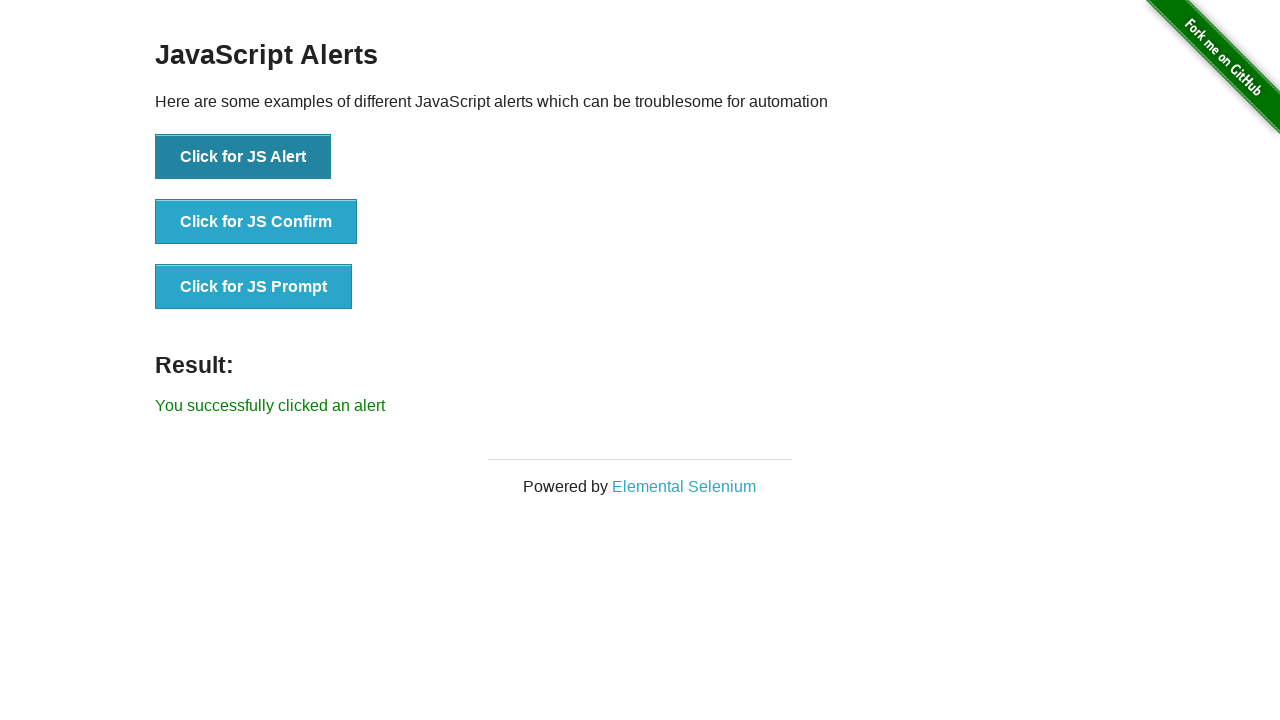

Clicked 'Click for JS Confirm' button at (256, 222) on xpath=//button[normalize-space()='Click for JS Confirm']
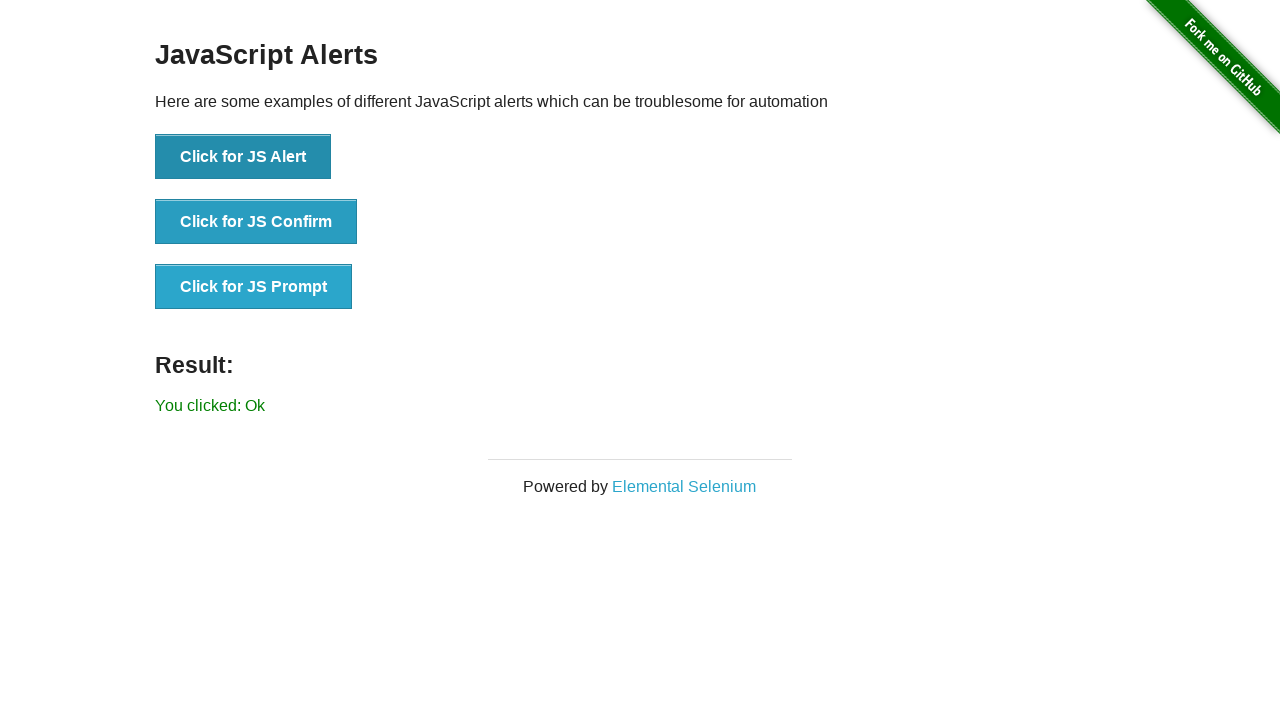

Set up dialog handler to accept JS Confirm
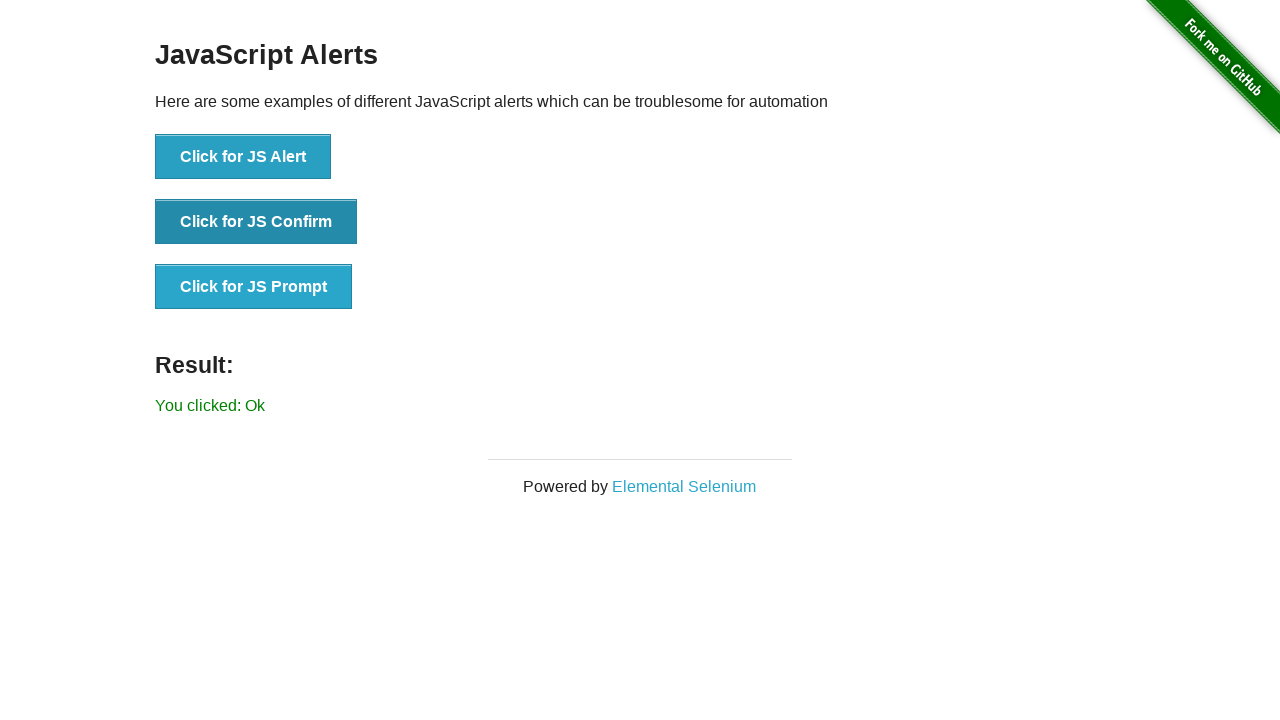

Waited 1000ms after accepting JS Confirm
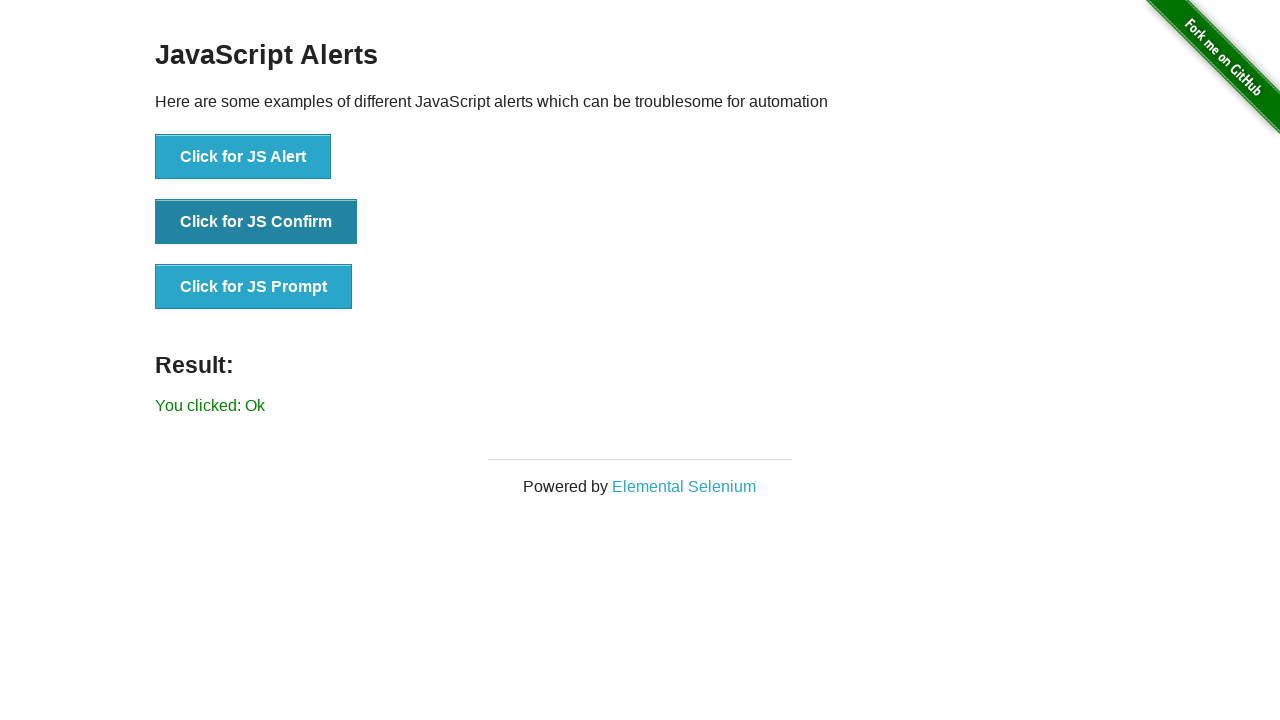

Verified result element appeared after accepting JS Confirm
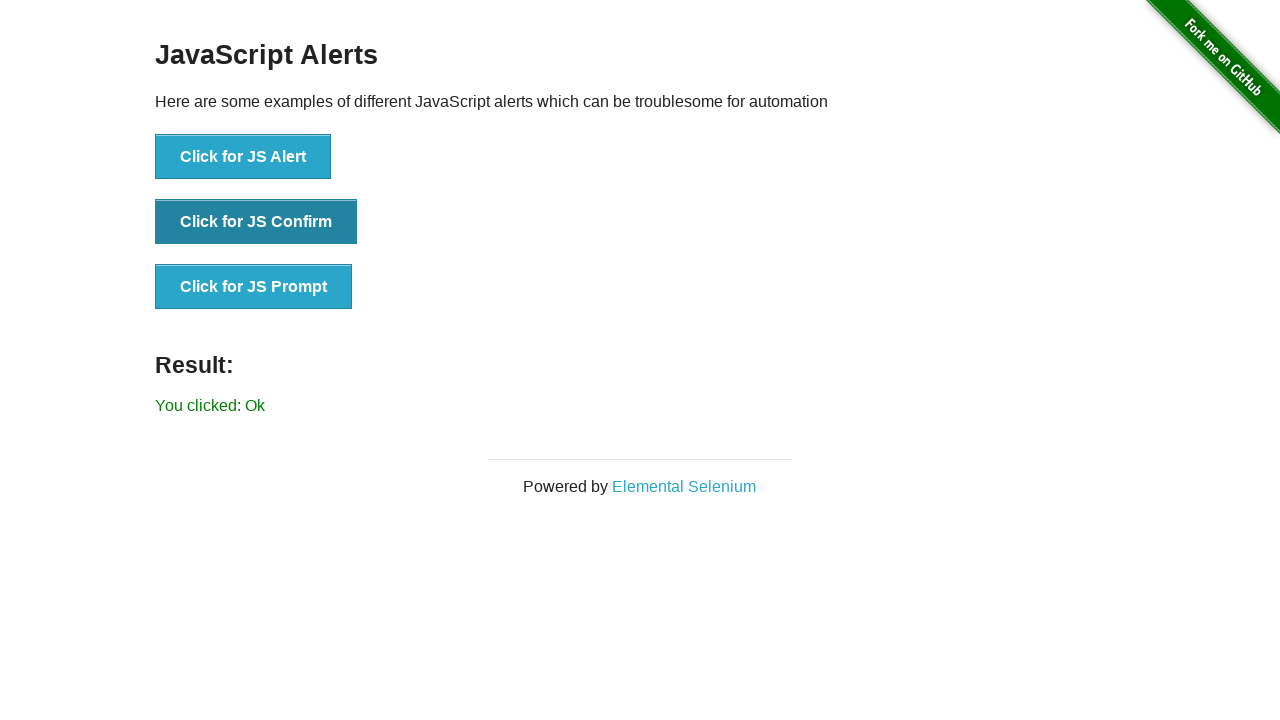

Clicked 'Click for JS Confirm' button again at (256, 222) on xpath=//button[normalize-space()='Click for JS Confirm']
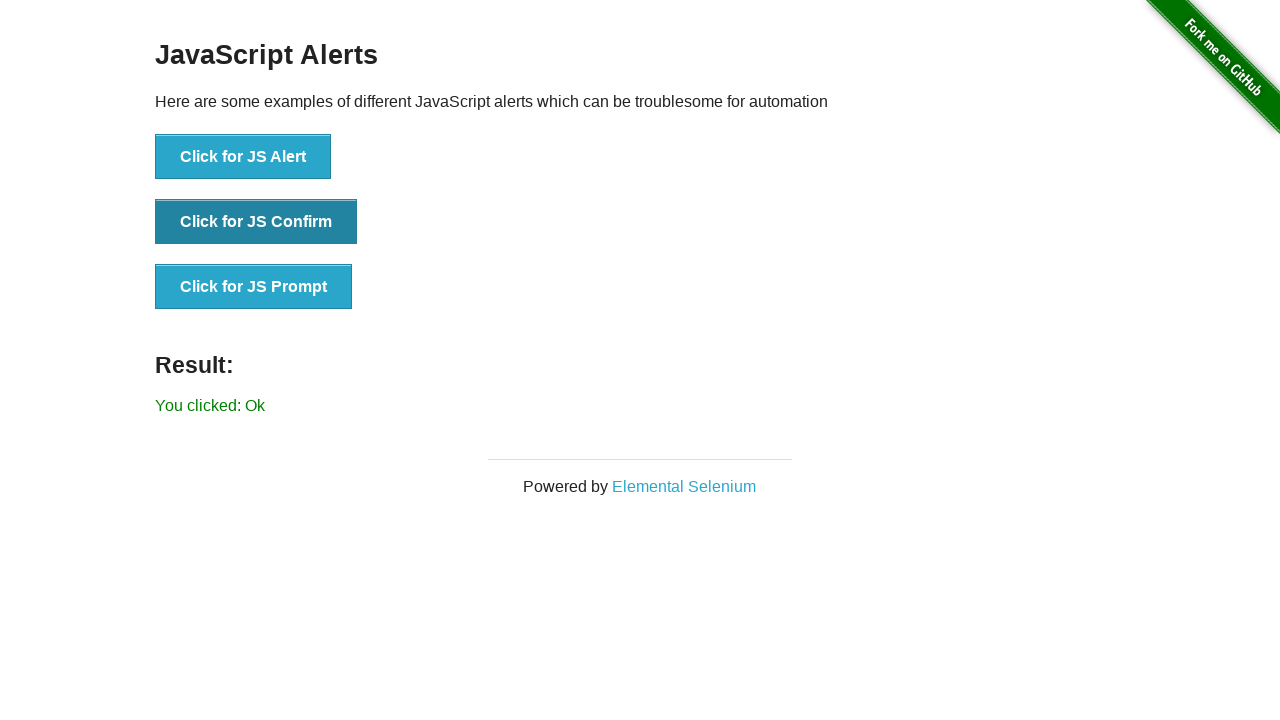

Set up dialog handler to dismiss JS Confirm
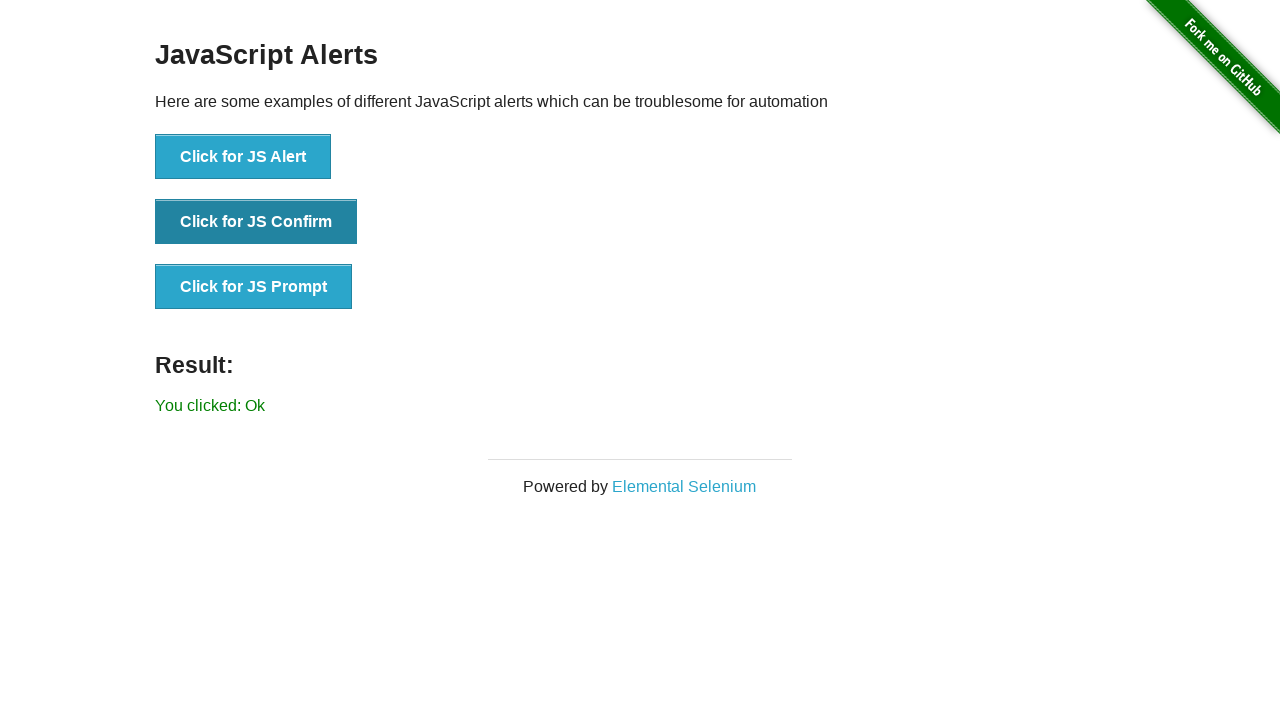

Waited 1000ms after dismissing JS Confirm
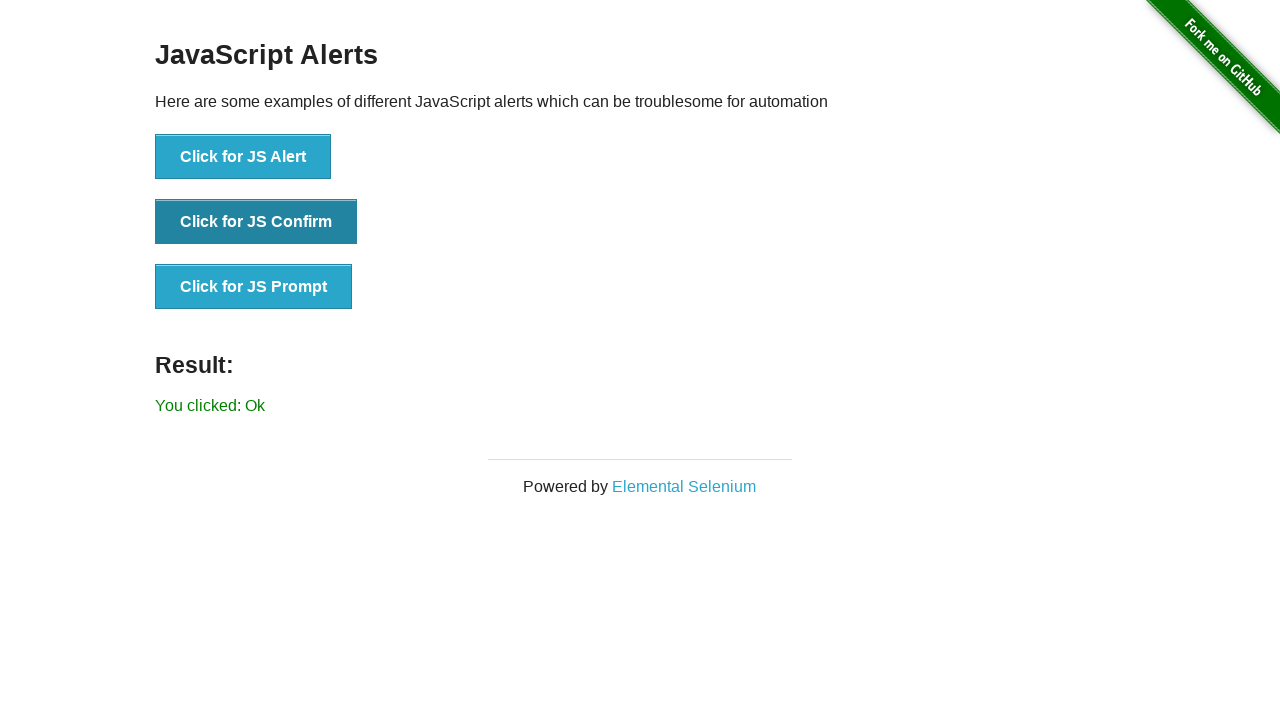

Verified result element appeared after dismissing JS Confirm
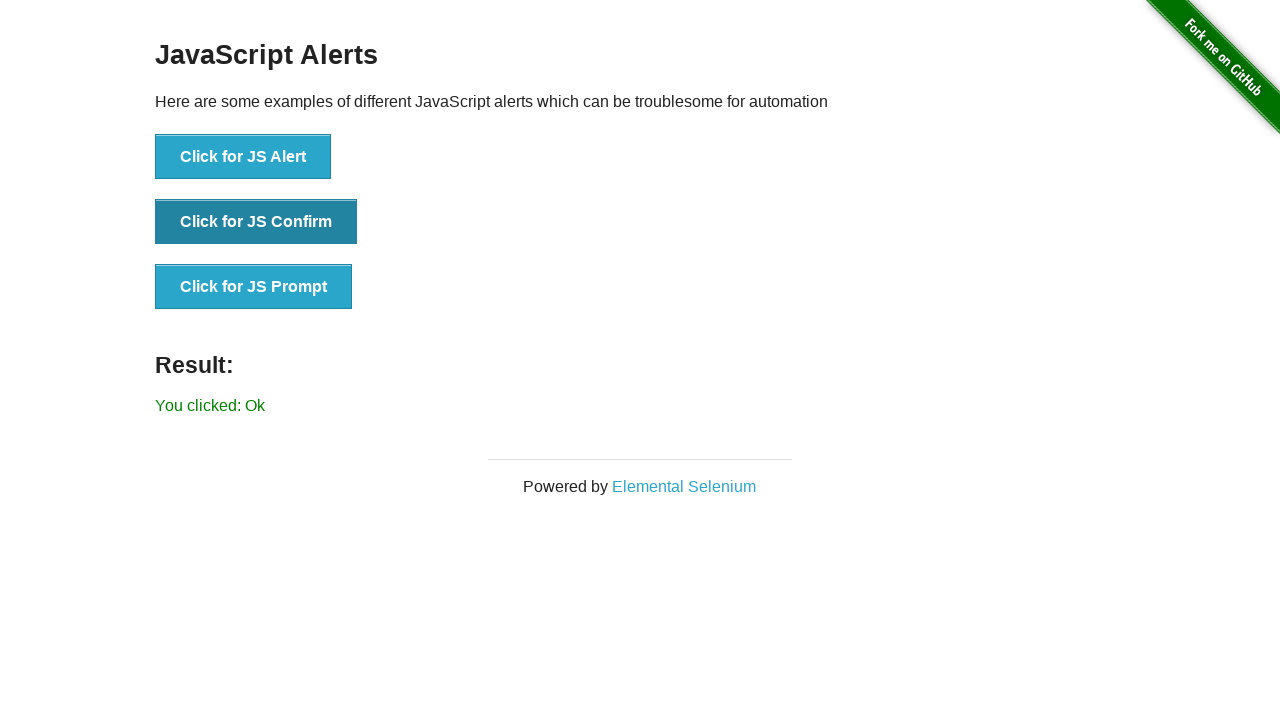

Set up dialog handler to accept JS Prompt with text 'hello test message'
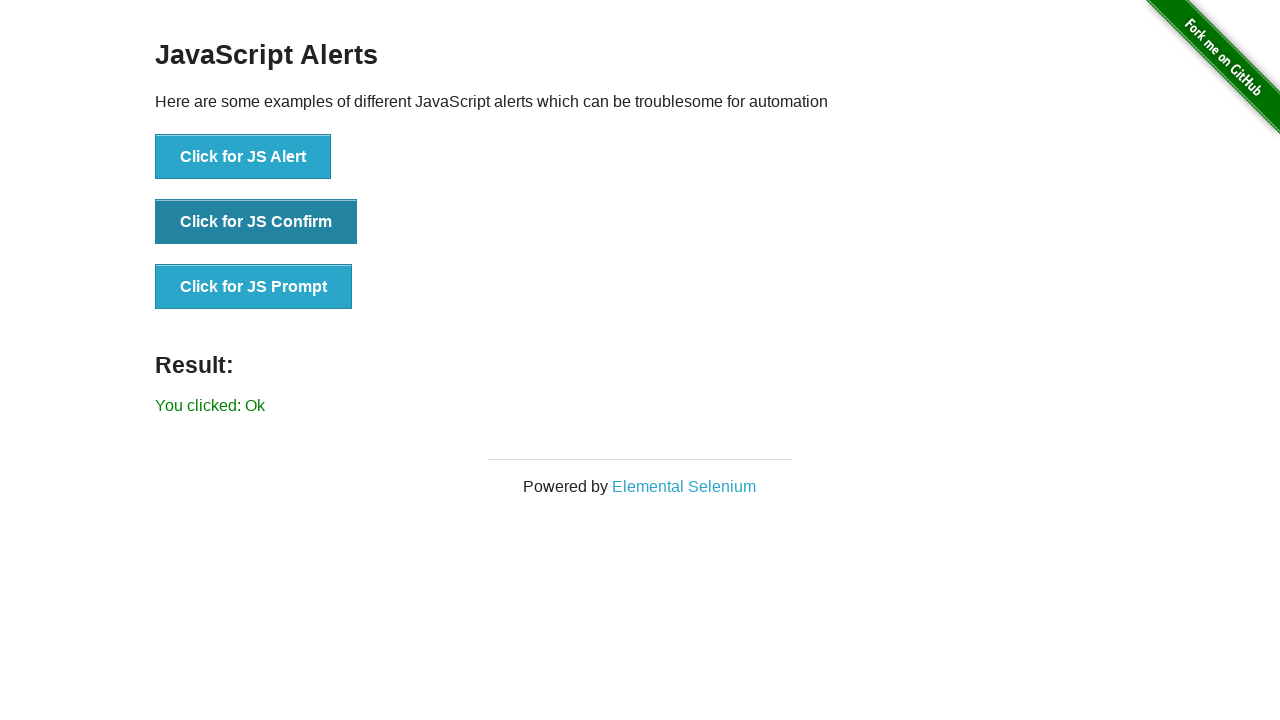

Clicked 'Click for JS Prompt' button at (254, 287) on xpath=//button[normalize-space()='Click for JS Prompt']
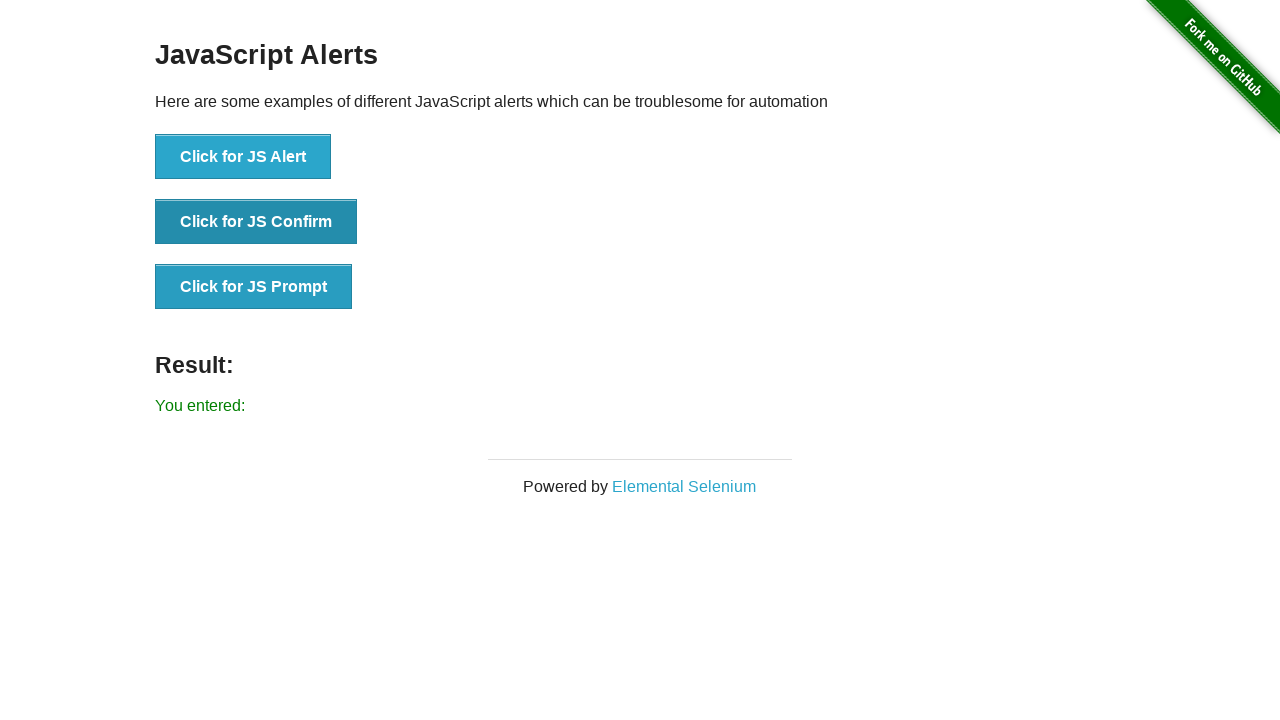

Waited 1000ms after accepting JS Prompt with text
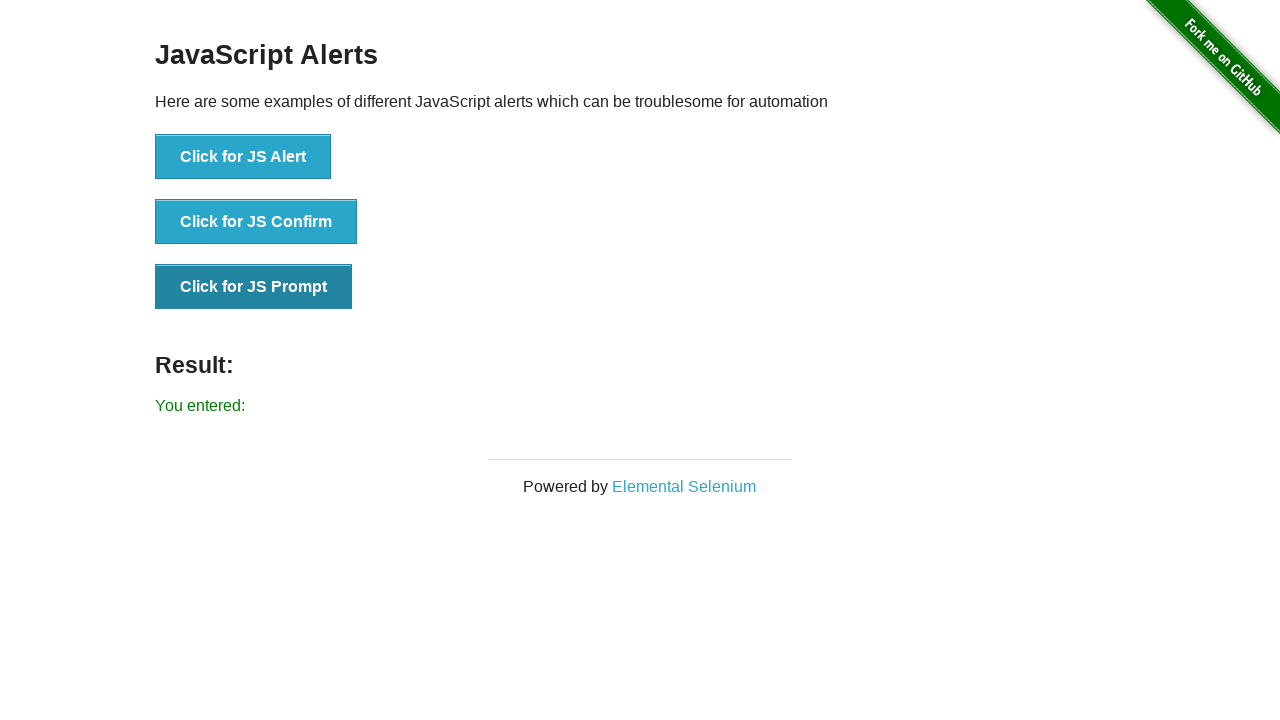

Verified result element appeared after JS Prompt with text
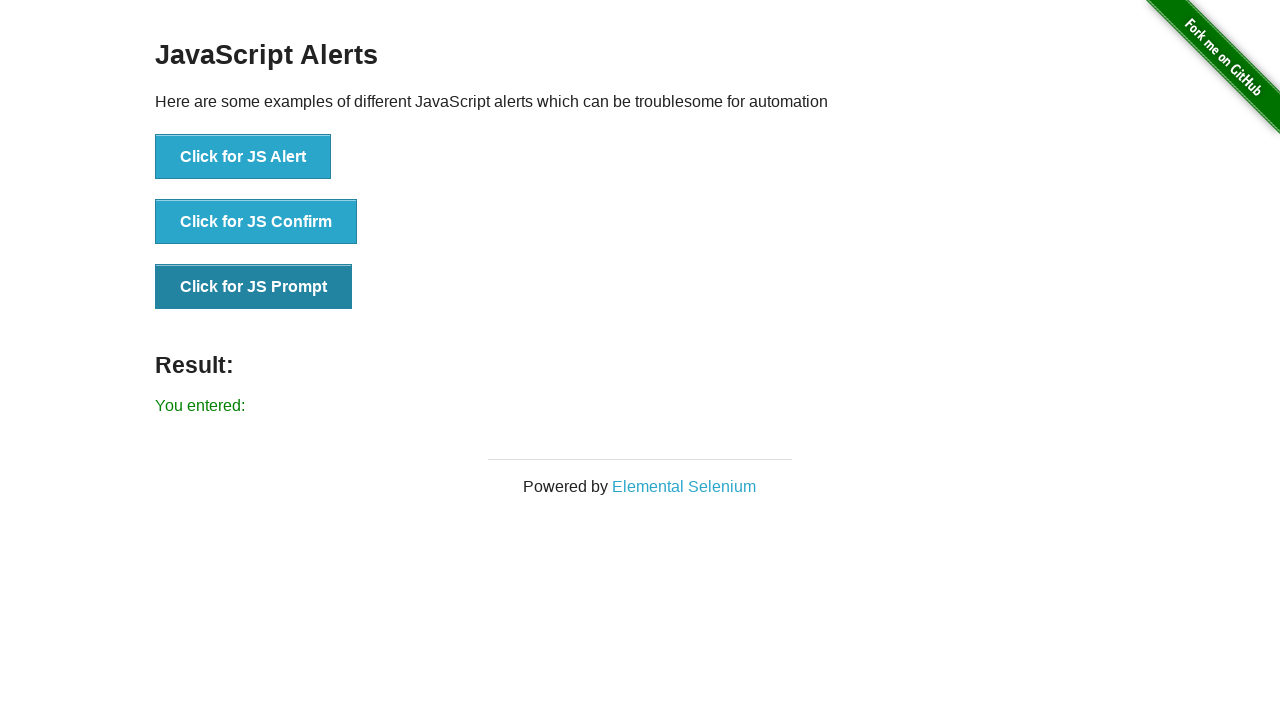

Set up dialog handler to accept JS Prompt without text
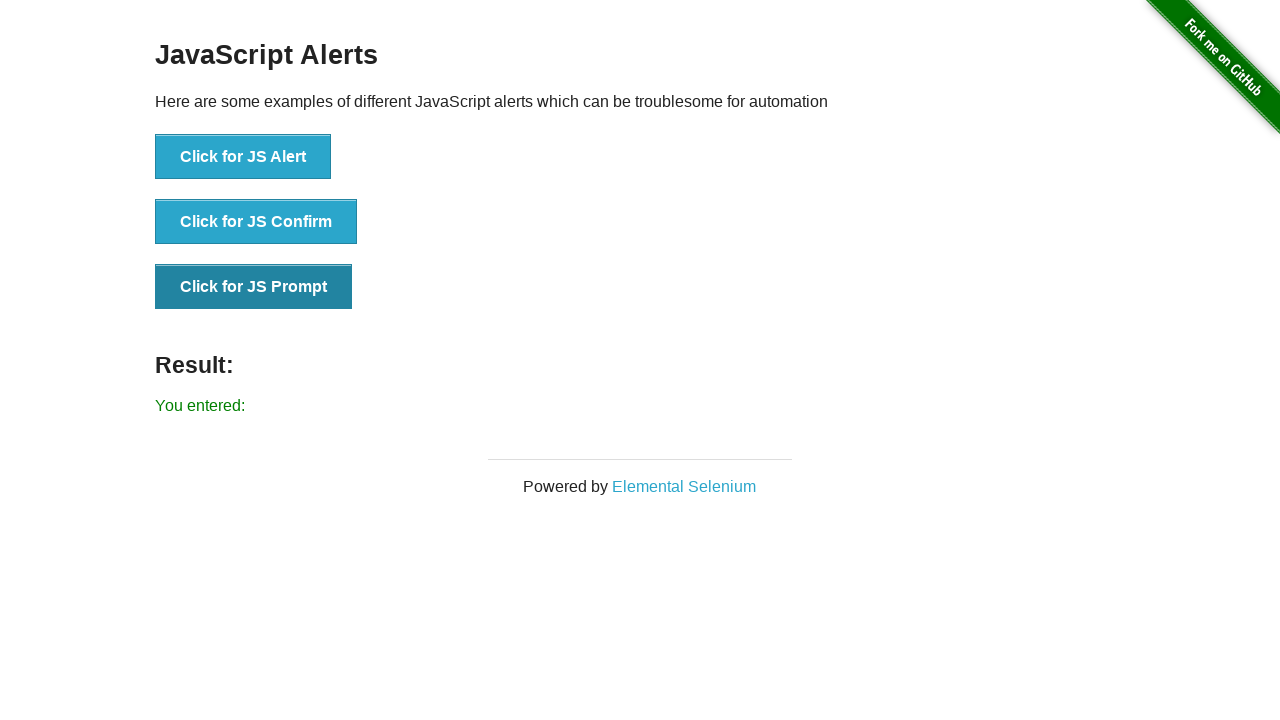

Clicked 'Click for JS Prompt' button again at (254, 287) on xpath=//button[normalize-space()='Click for JS Prompt']
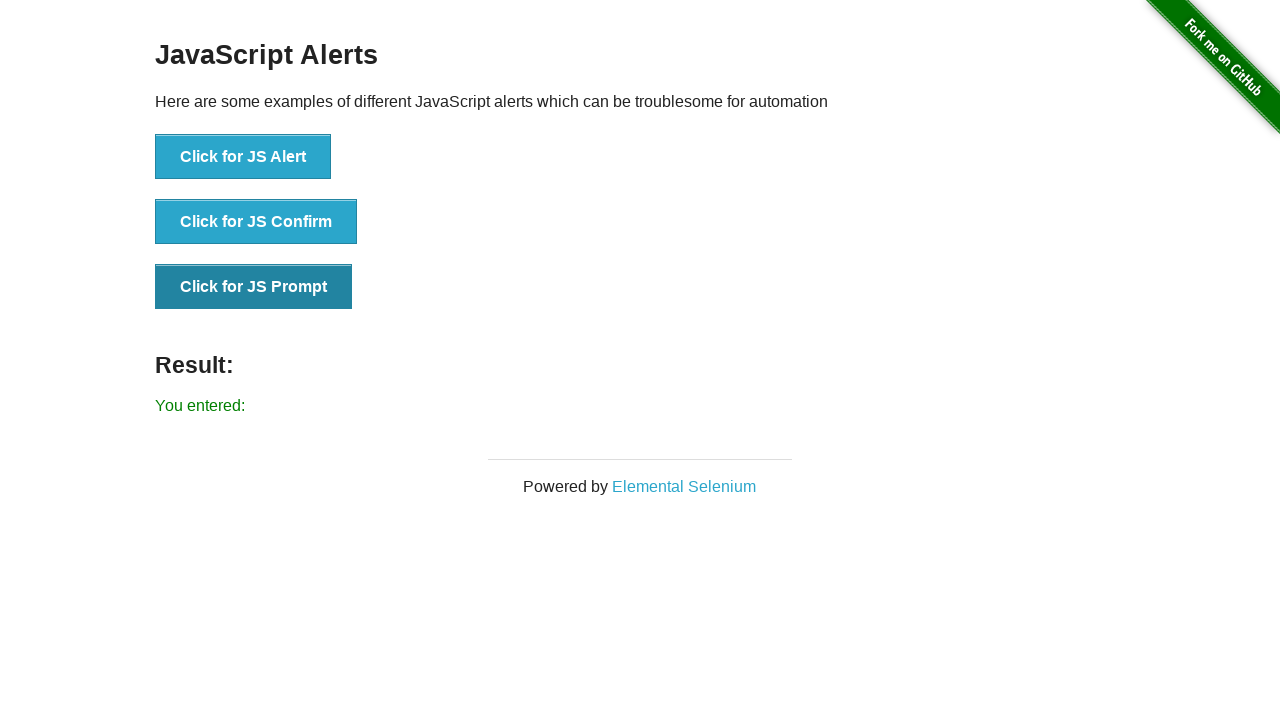

Waited 1000ms after accepting JS Prompt without text
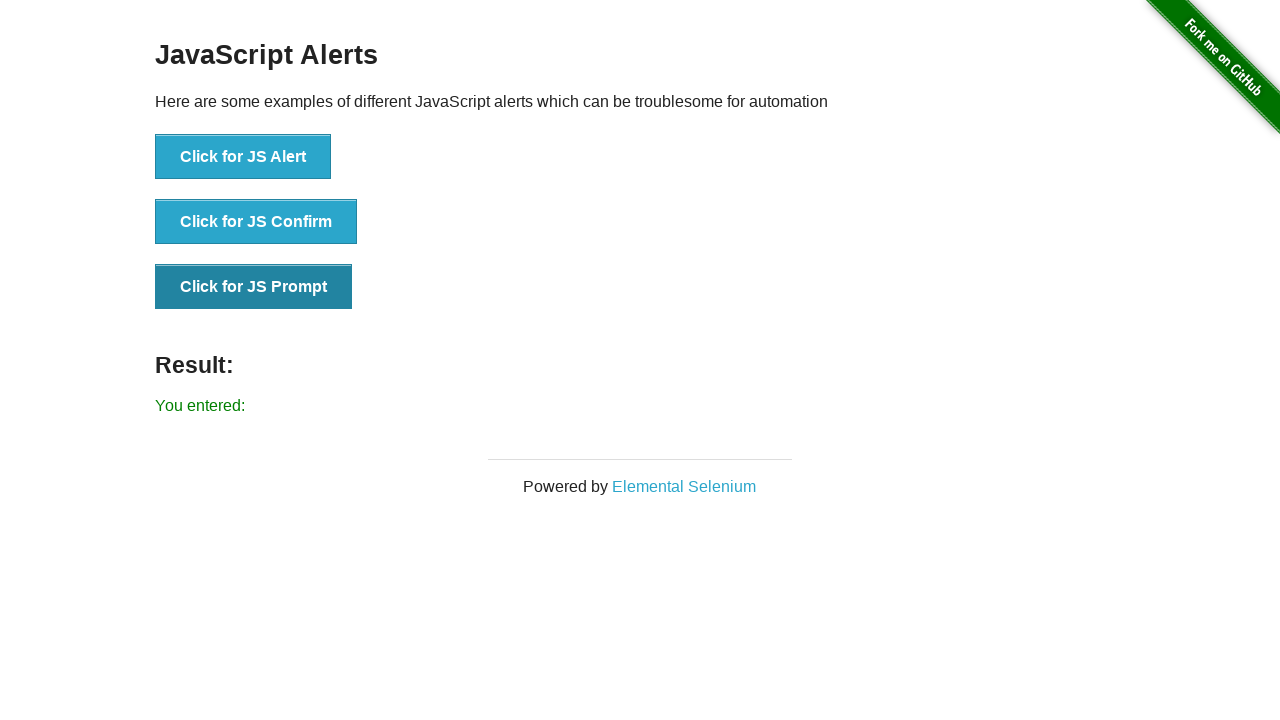

Verified result element appeared after JS Prompt without text
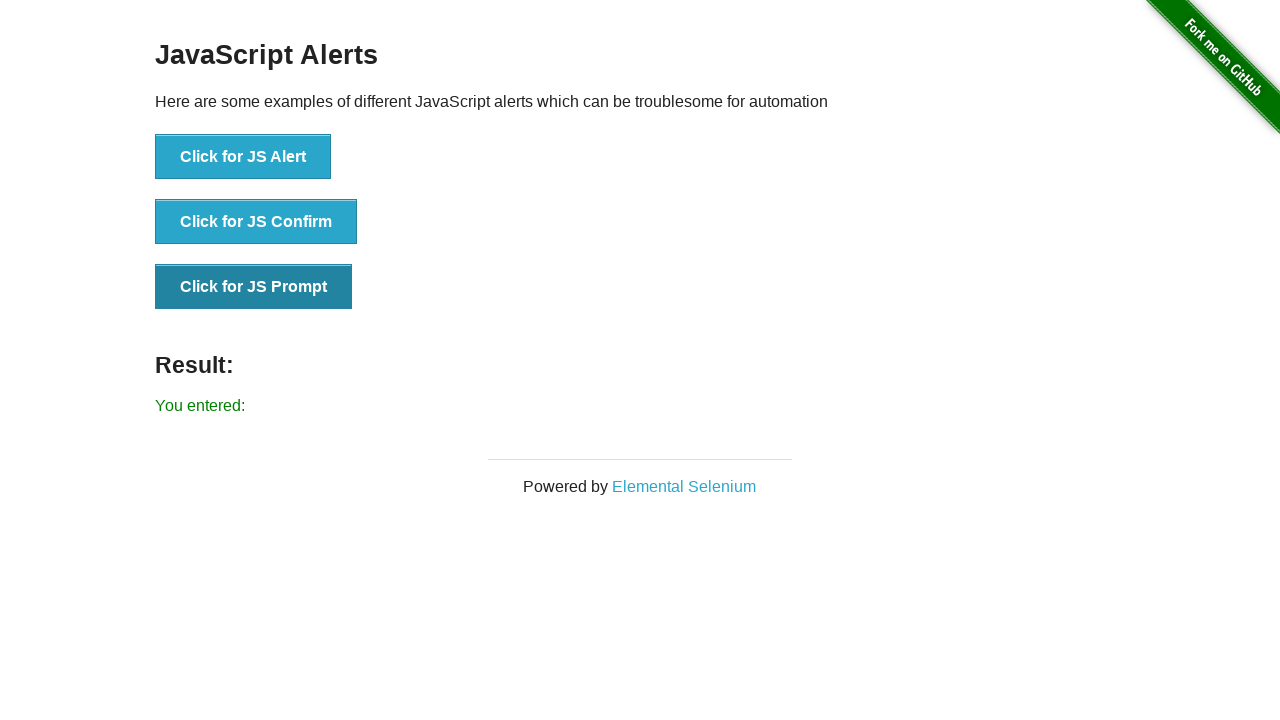

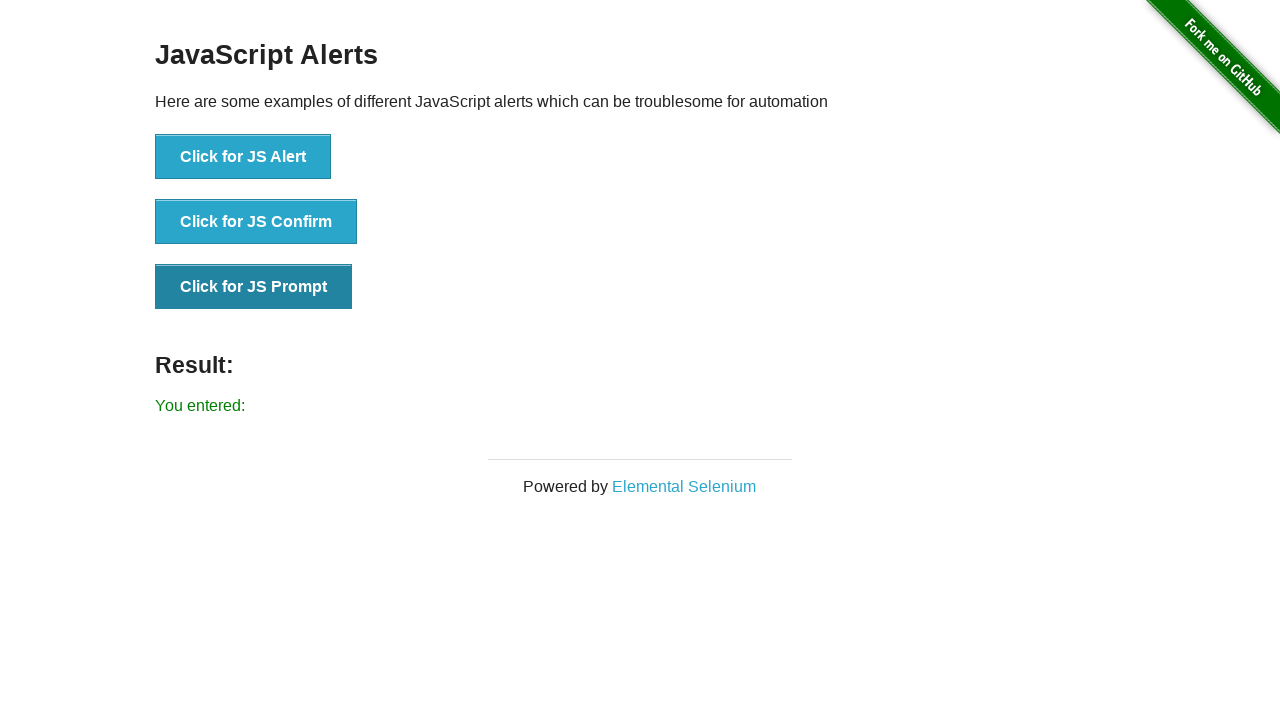